Tests a form with dynamic attributes by filling in full name, email, event date, and additional details fields using XPath selectors that handle dynamic IDs, then submits the form and waits for a success confirmation message.

Starting URL: https://training-support.net/webelements/dynamic-attributes

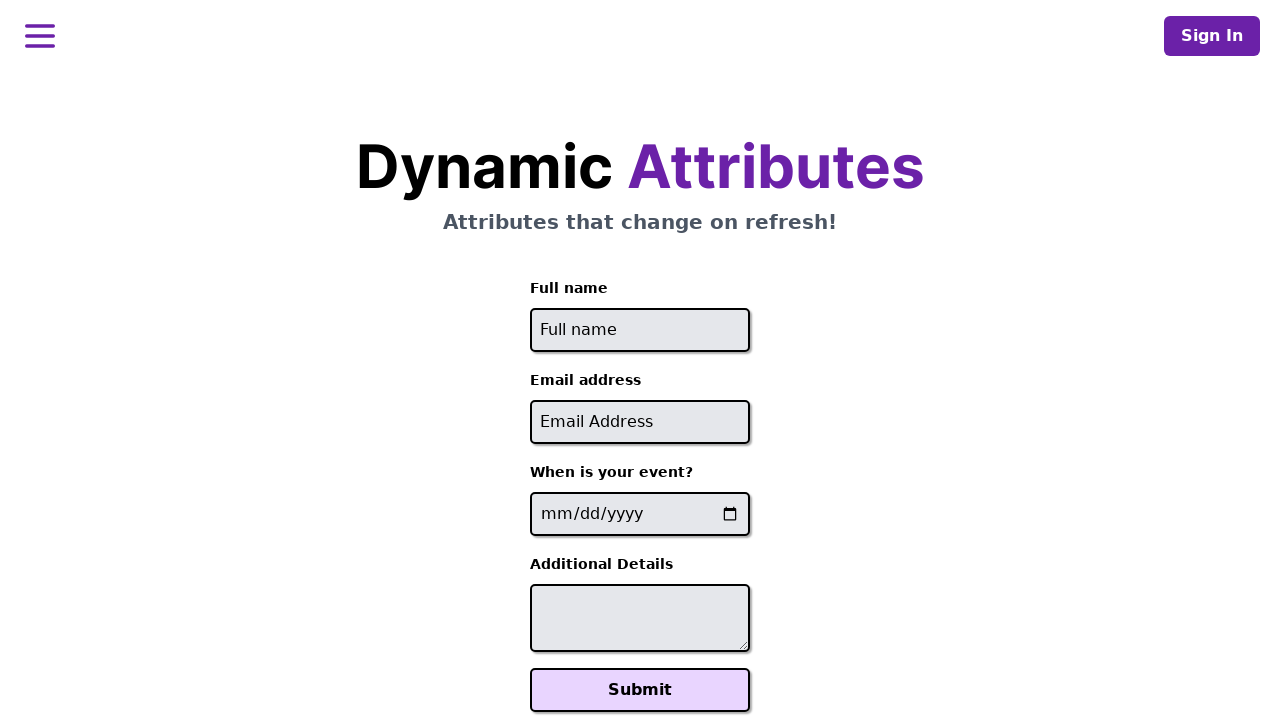

Filled full name field with 'Raiden Shogun' on //input[starts-with(@id, 'full-name')]
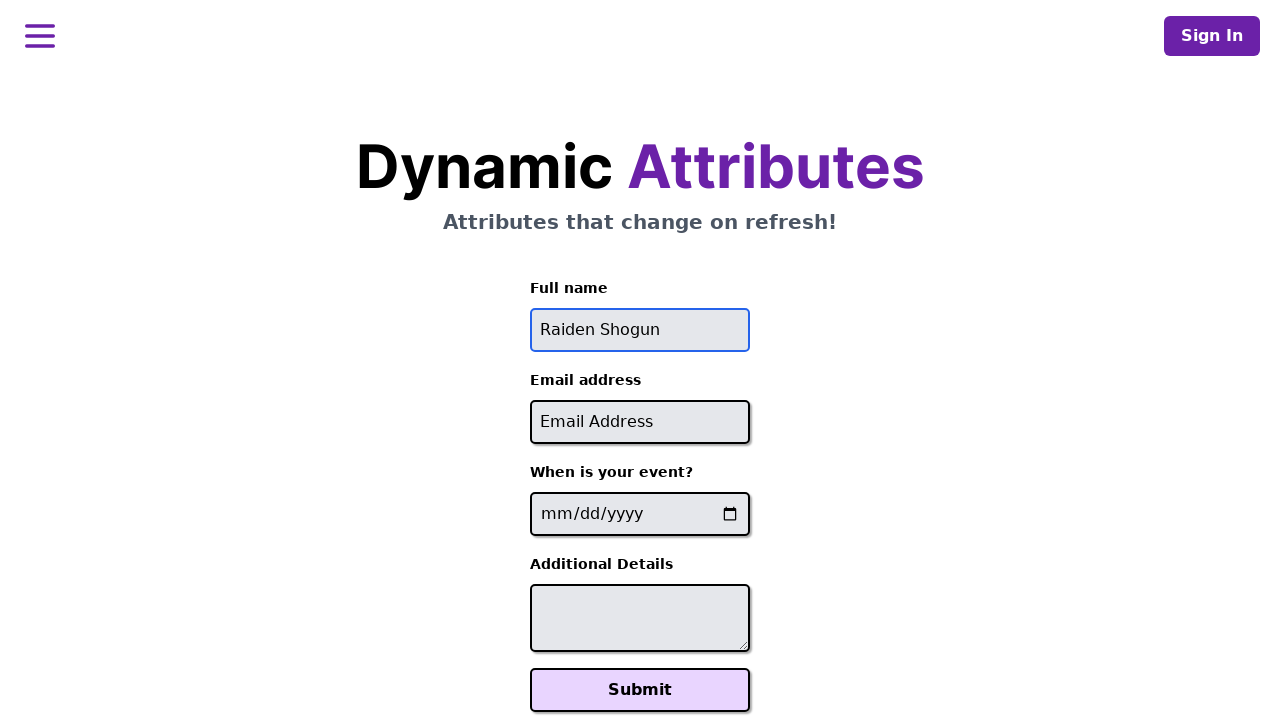

Filled email field with 'raiden@electromail.com' on //input[contains(@id, '-email')]
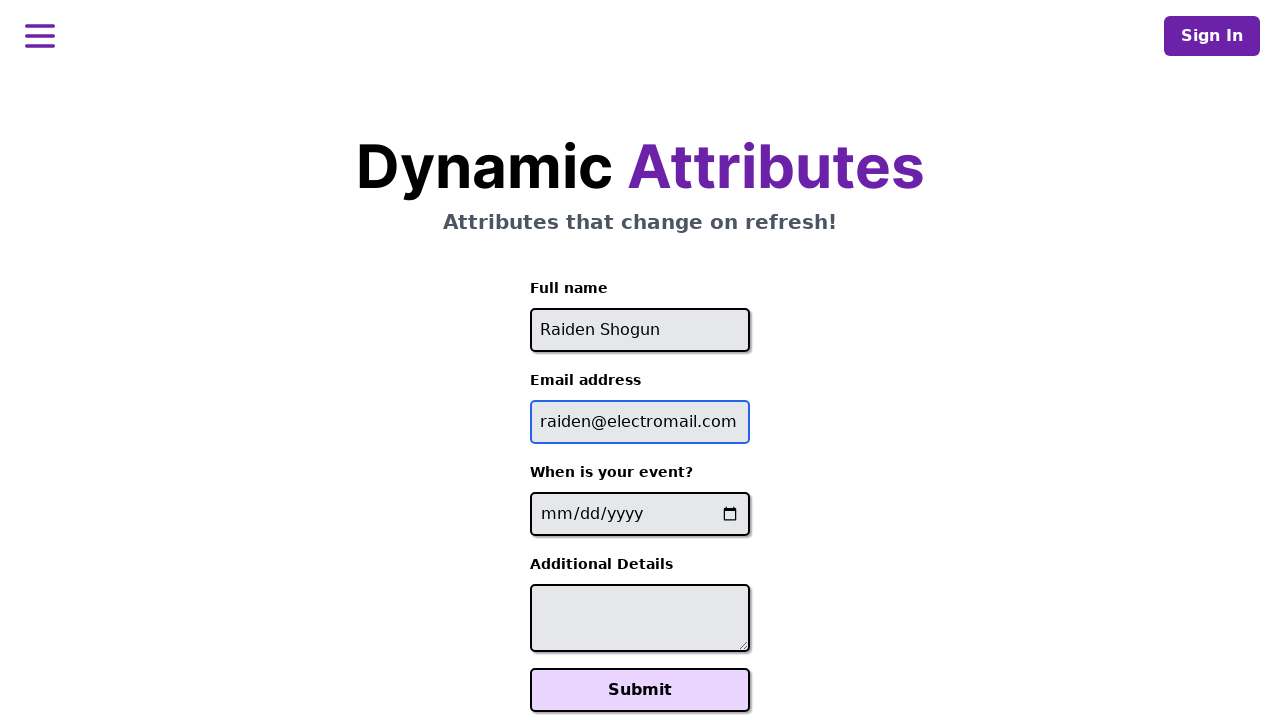

Filled event date field with '2025-06-26' on //input[contains(@name, '-event-date-')]
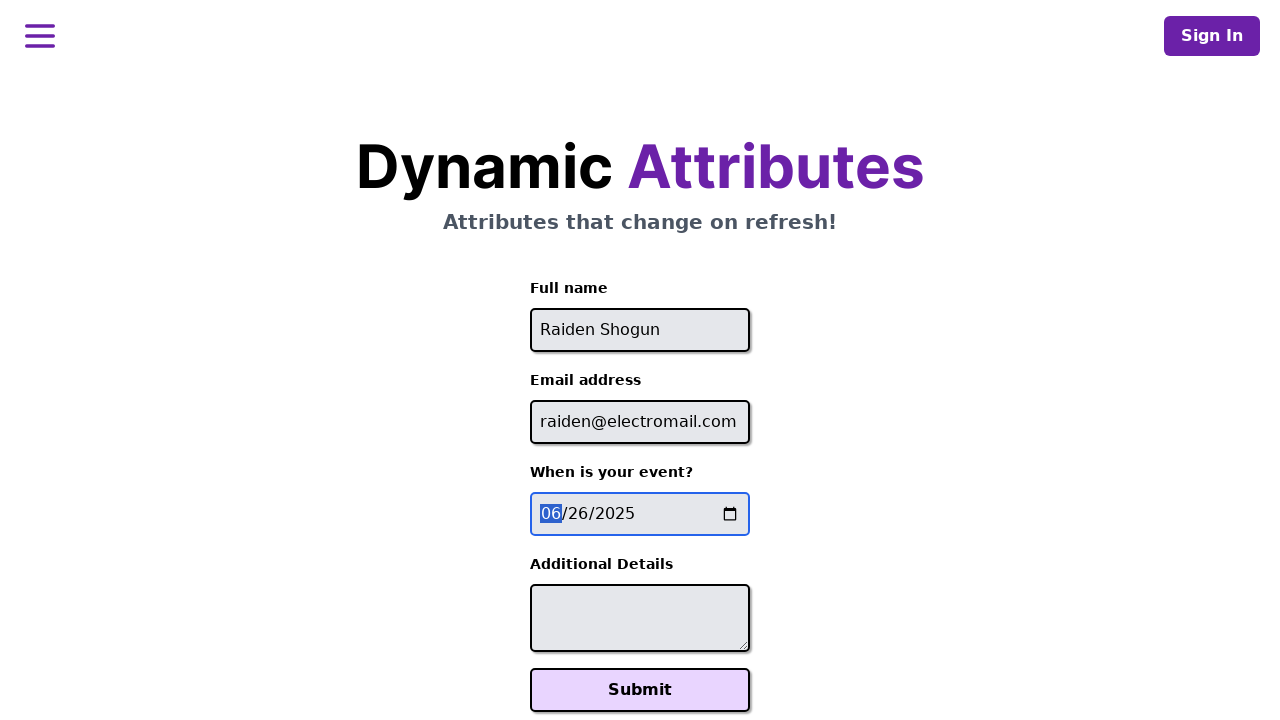

Filled additional details field with 'It will be electric!' on //textarea[contains(@id, '-additional-details-')]
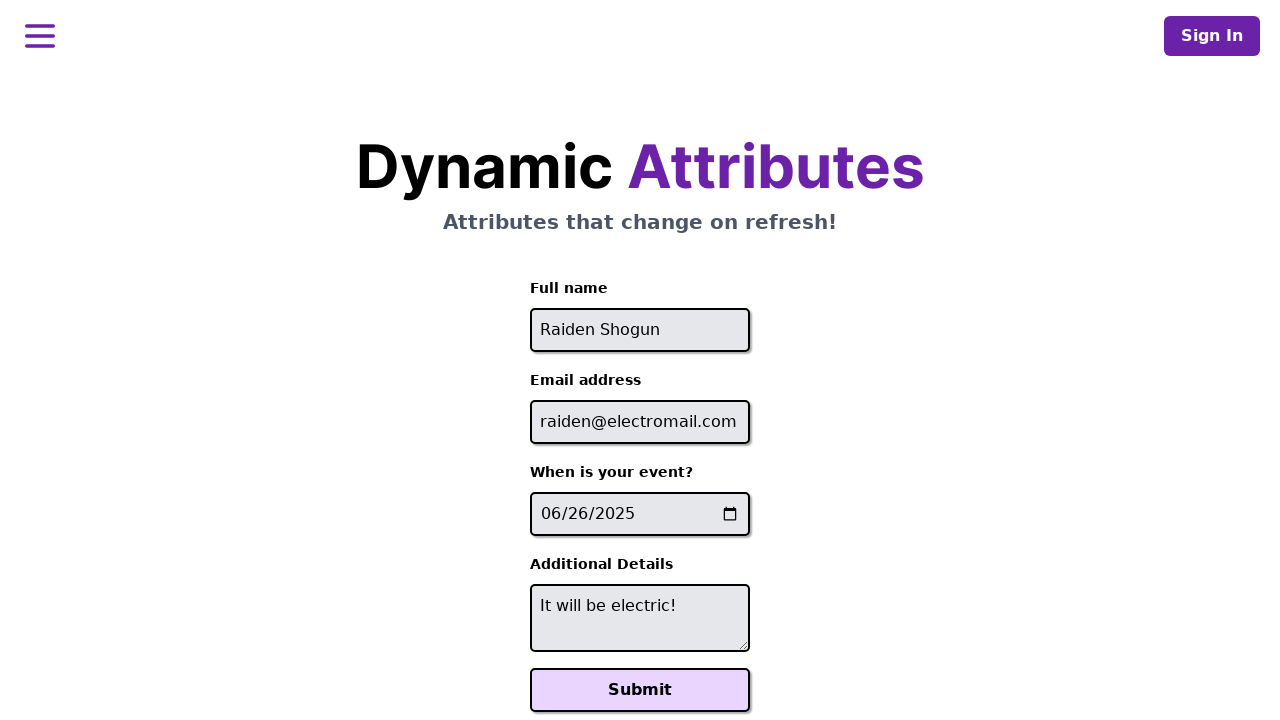

Clicked the Submit button at (640, 690) on xpath=//button[text()='Submit']
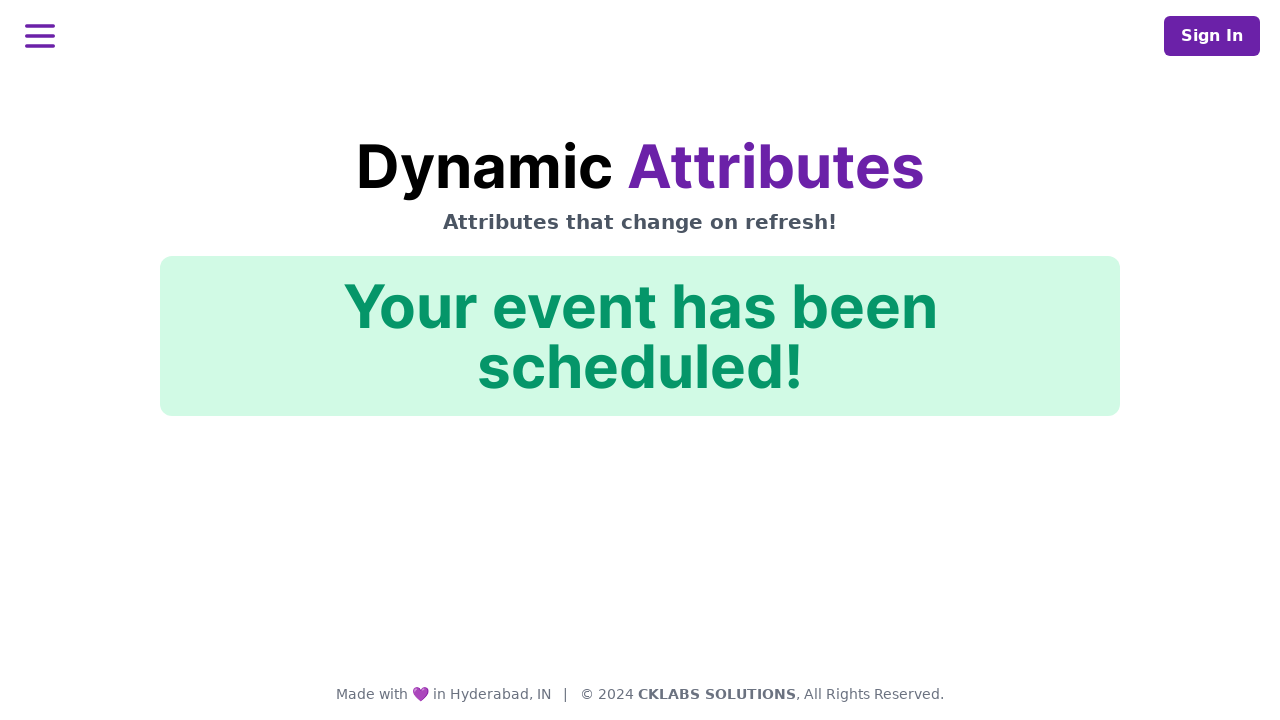

Success confirmation message appeared
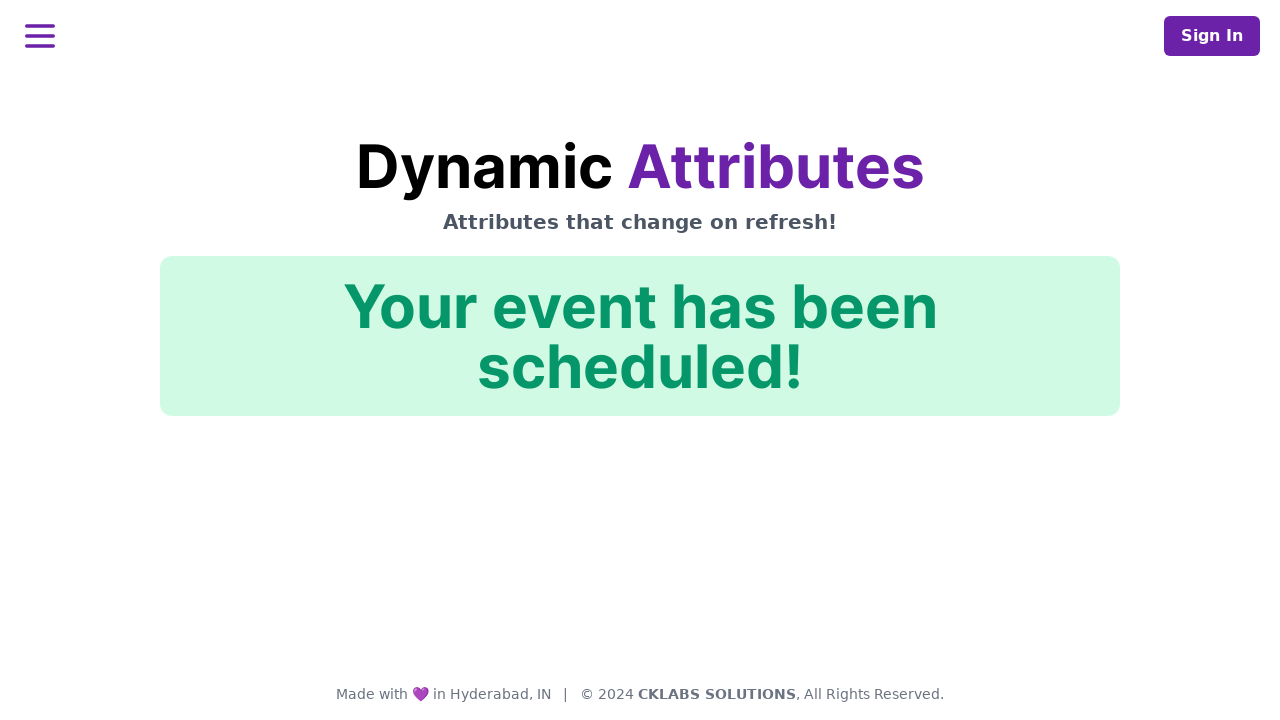

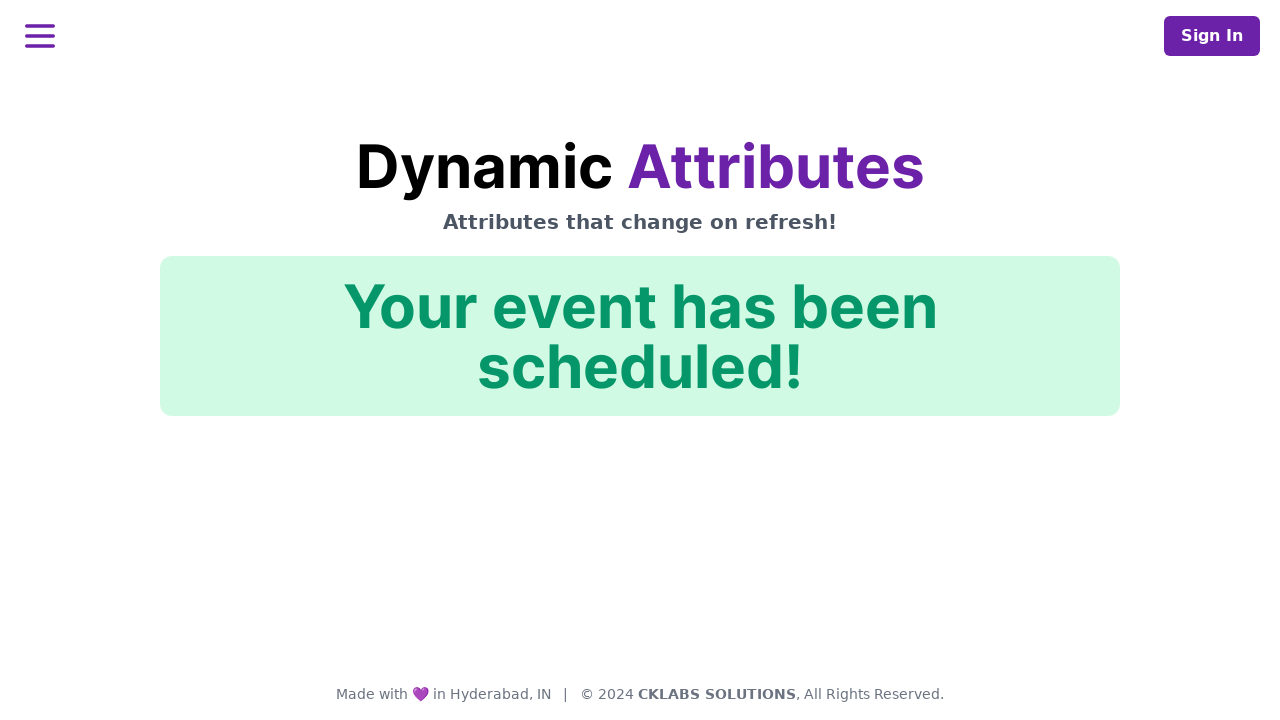